Tests filling a username field in a basic HTML form and verifying the submitted value is displayed correctly.

Starting URL: https://testpages.eviltester.com/styled/basic-html-form-test.html

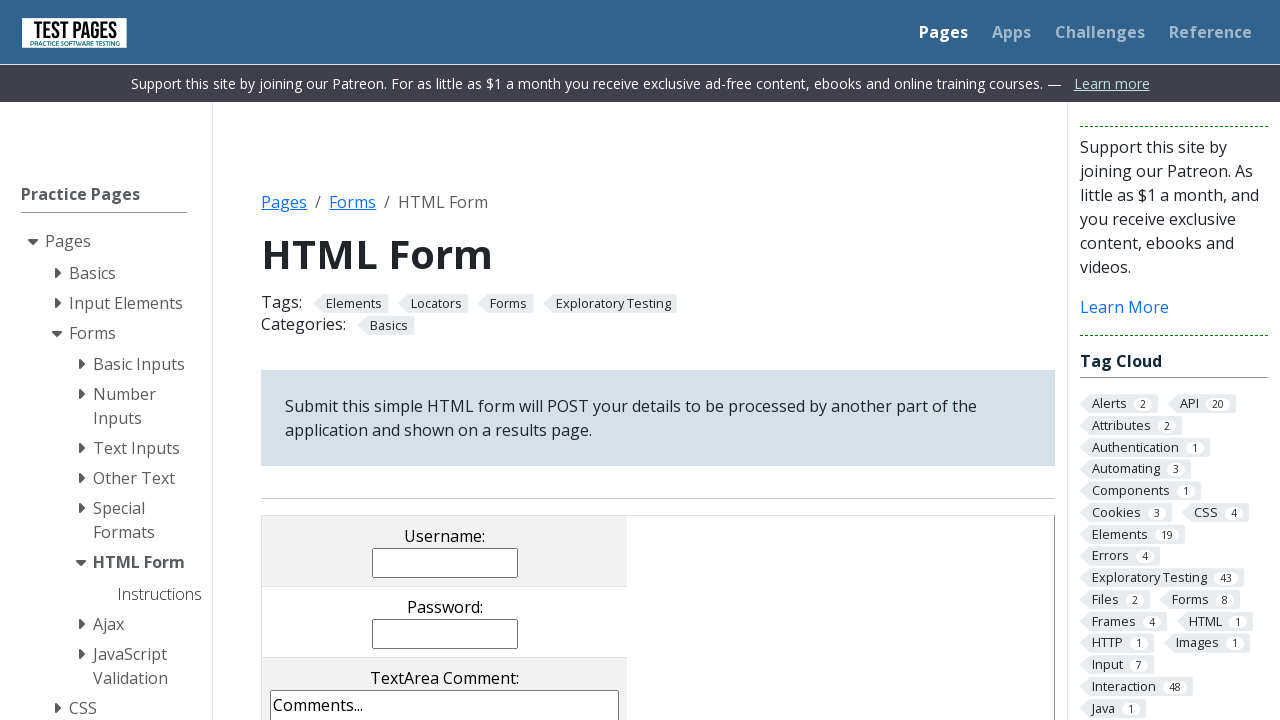

Filled username field with 'Evgeniia' on input[name='username']
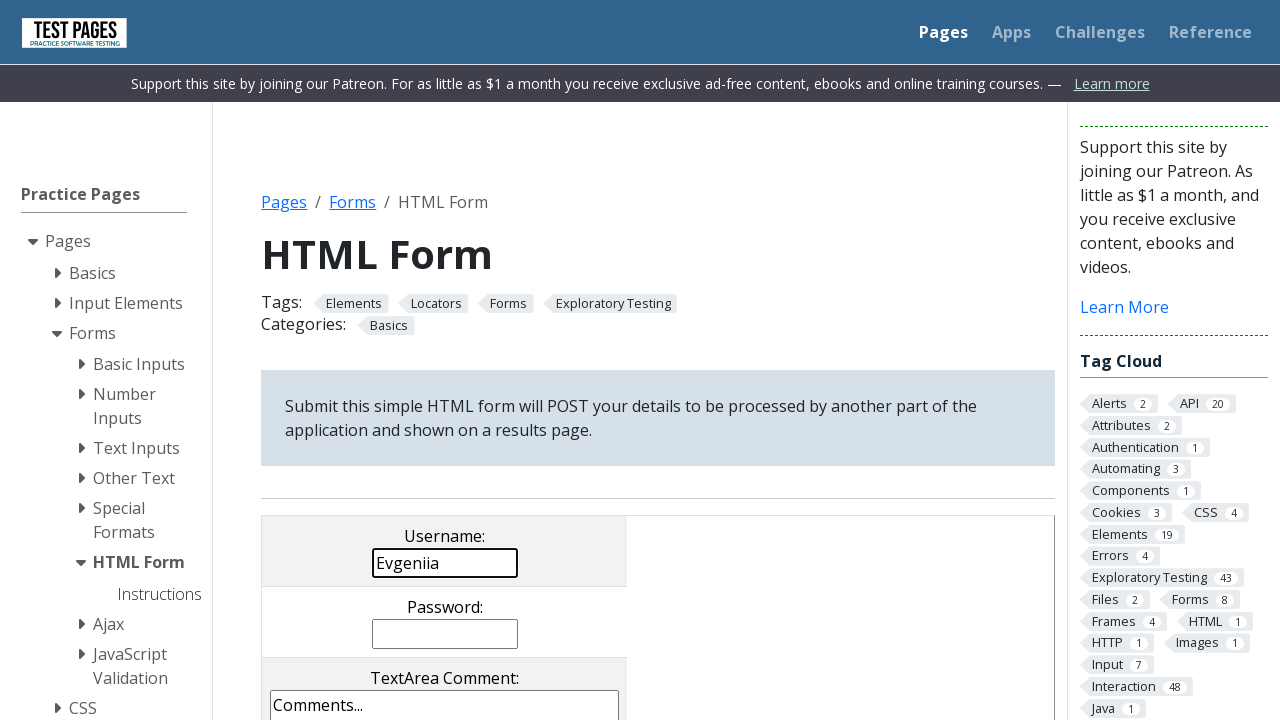

Clicked submit button at (504, 360) on input[value='submit']
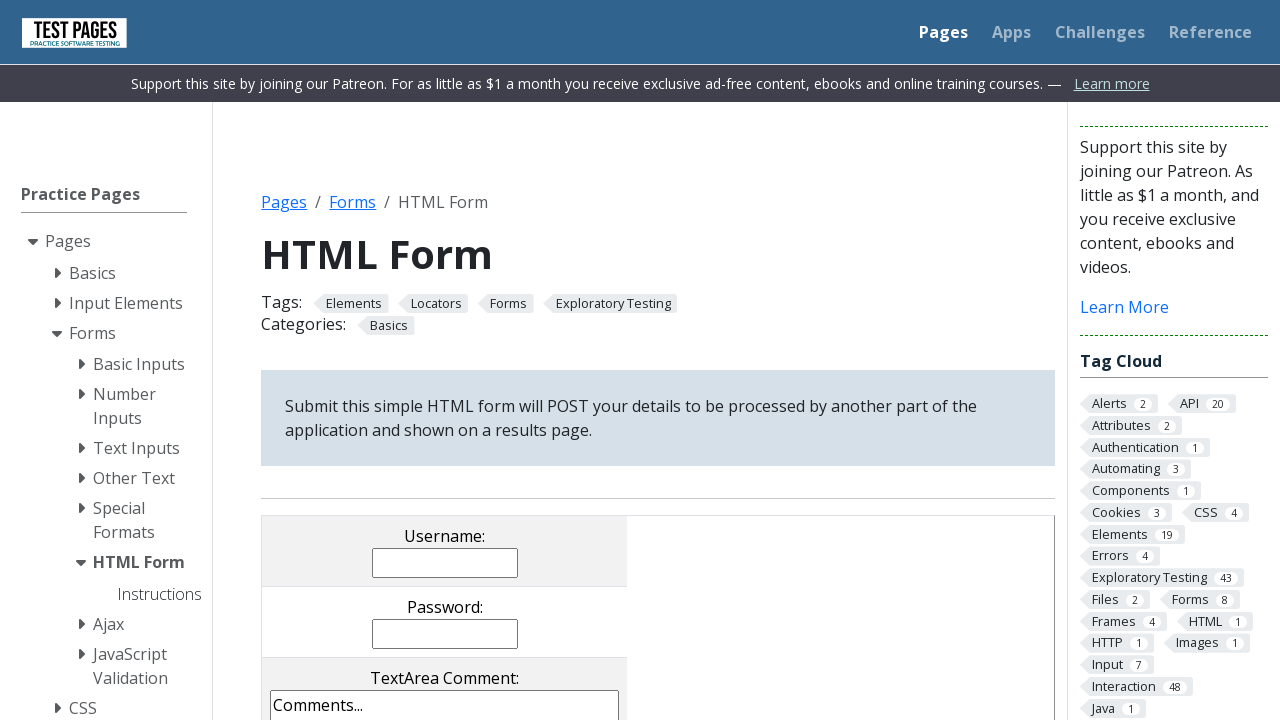

Username value displayed in result field
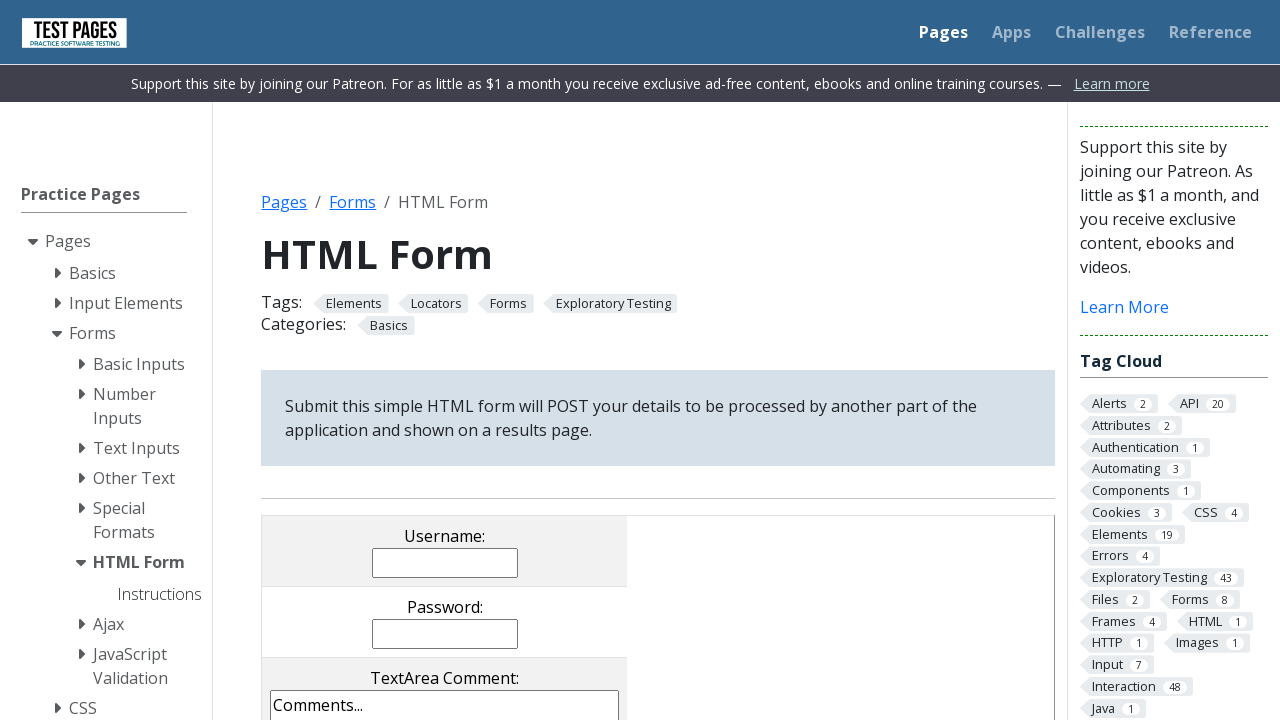

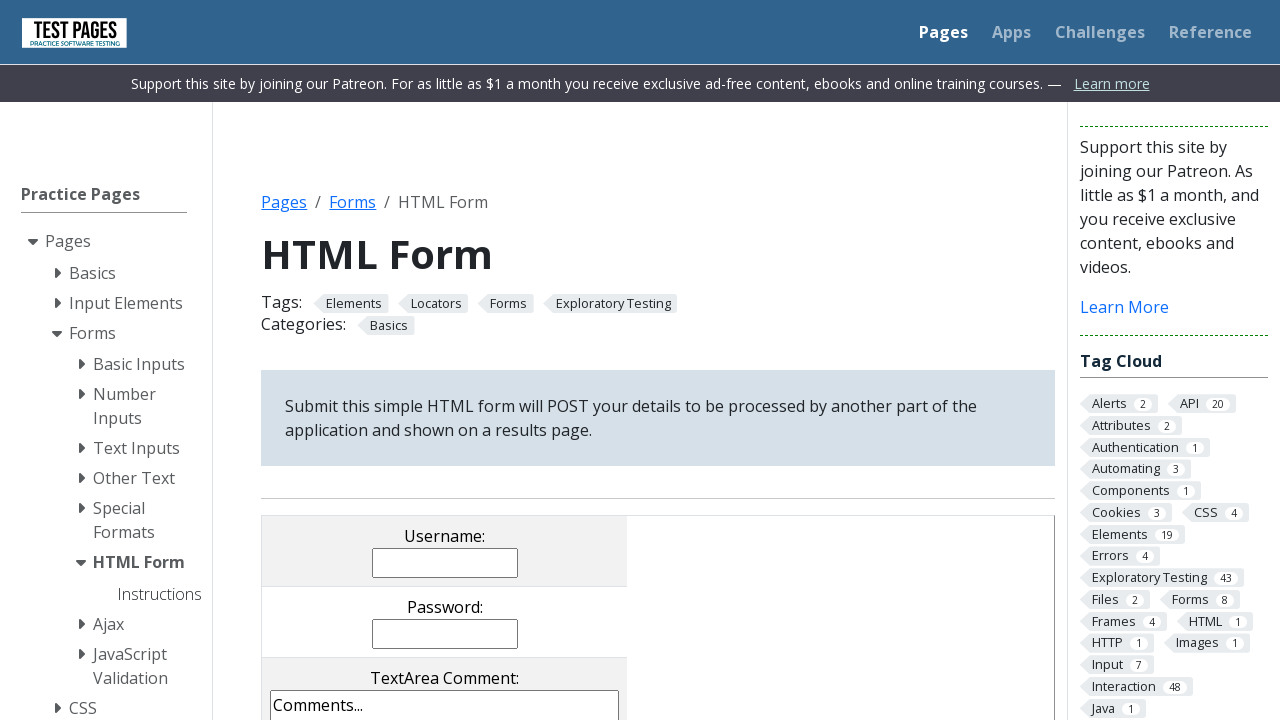